Tests browser alert functionality by clicking an alert button, switching to the alert popup, verifying the alert text matches expected value, and accepting the alert.

Starting URL: https://atidcollege.co.il/Xamples/ex_switch_navigation.html

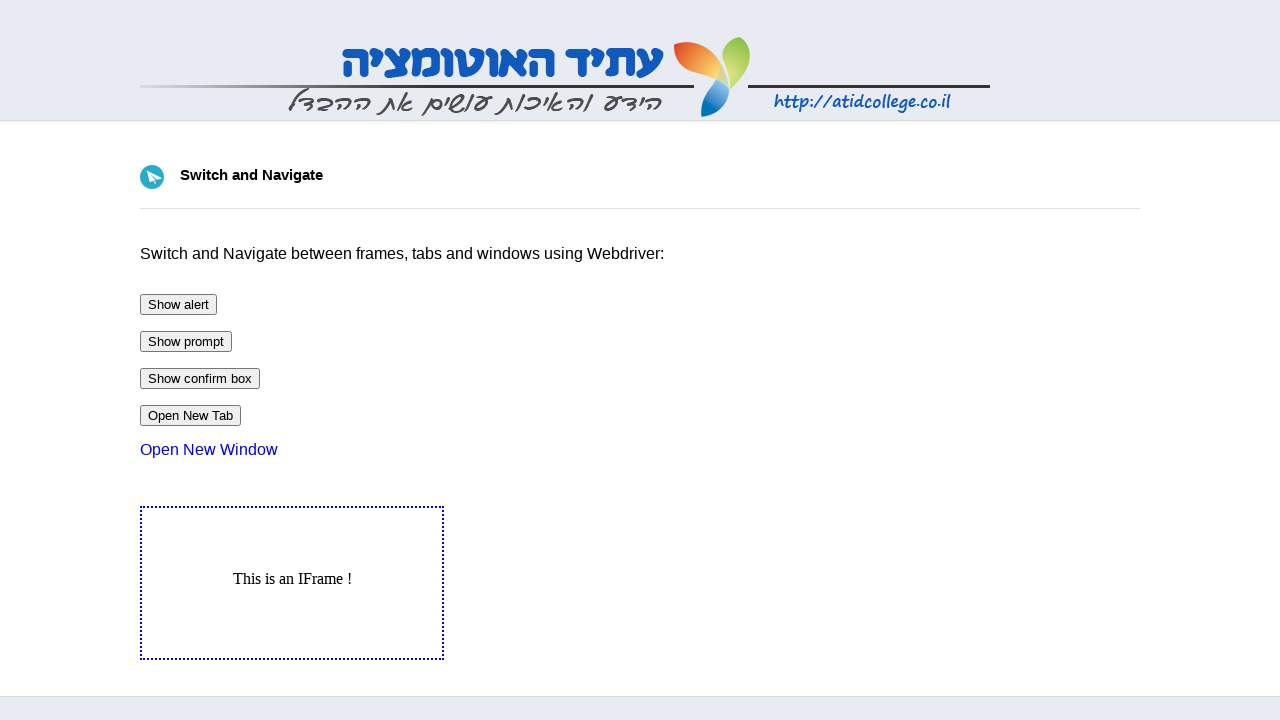

Set up dialog handler to capture and accept alerts
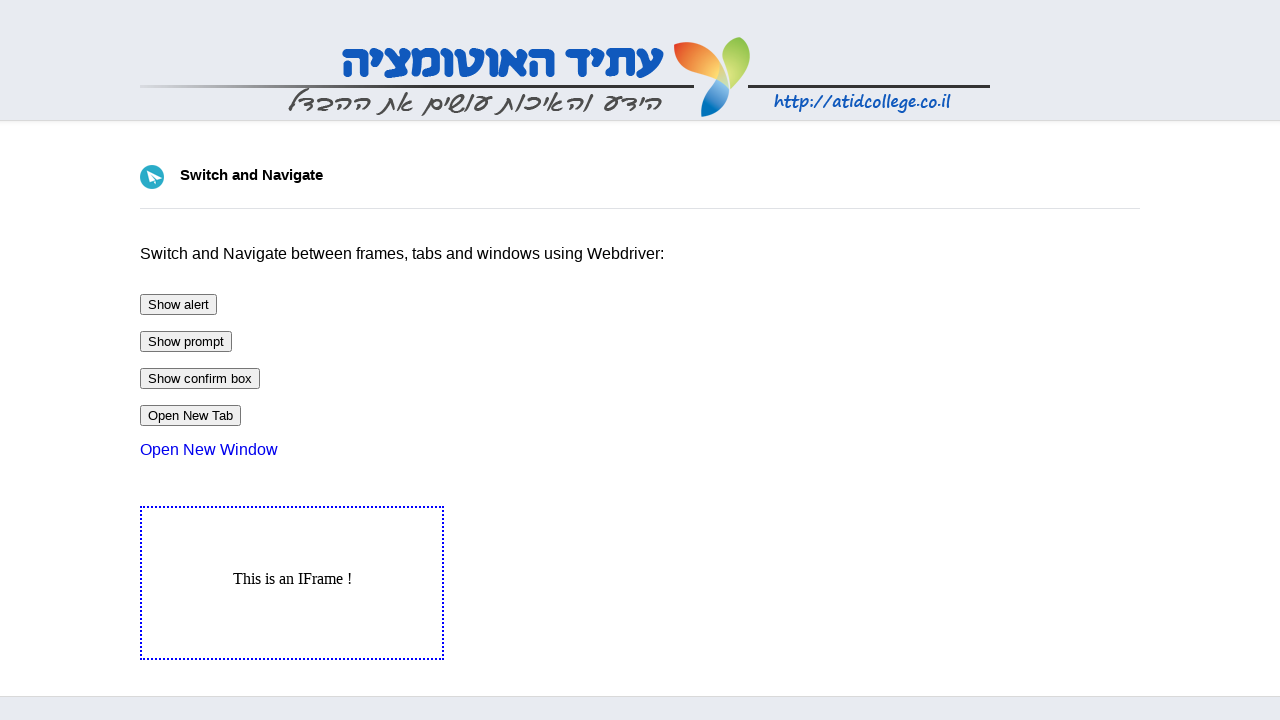

Clicked alert button to trigger alert popup at (178, 304) on #btnAlert
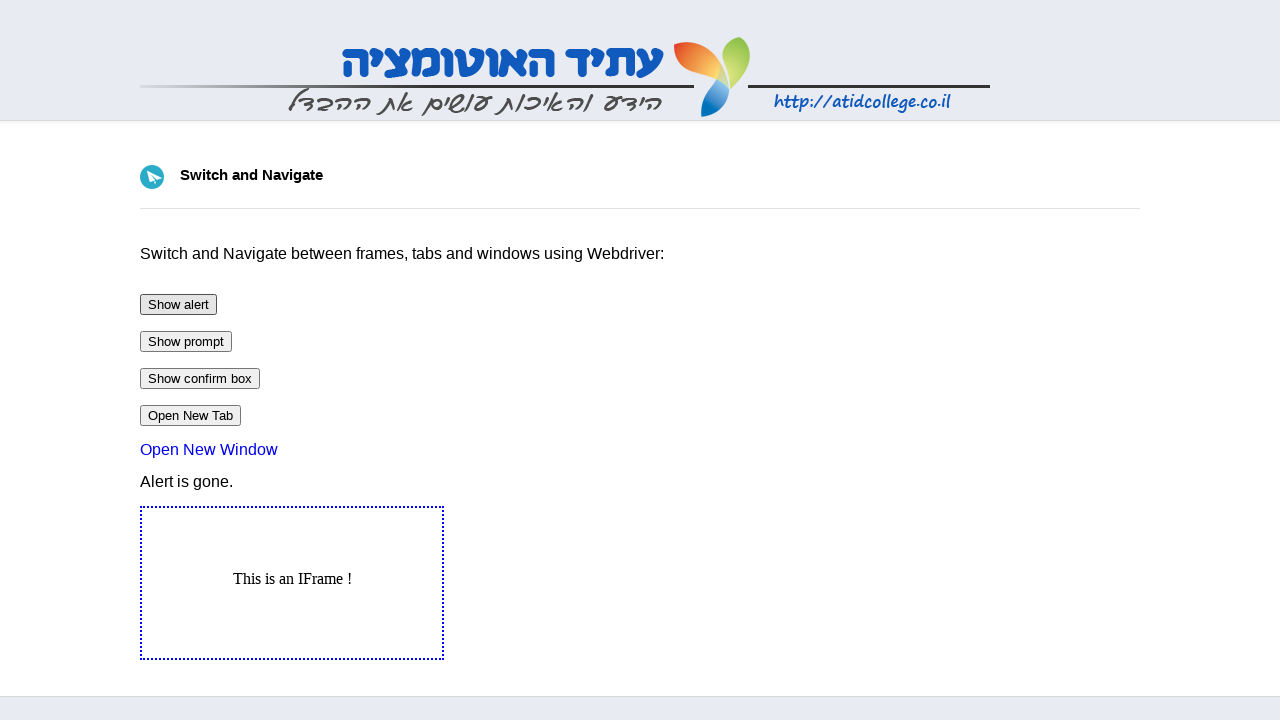

Waited for dialog to be handled
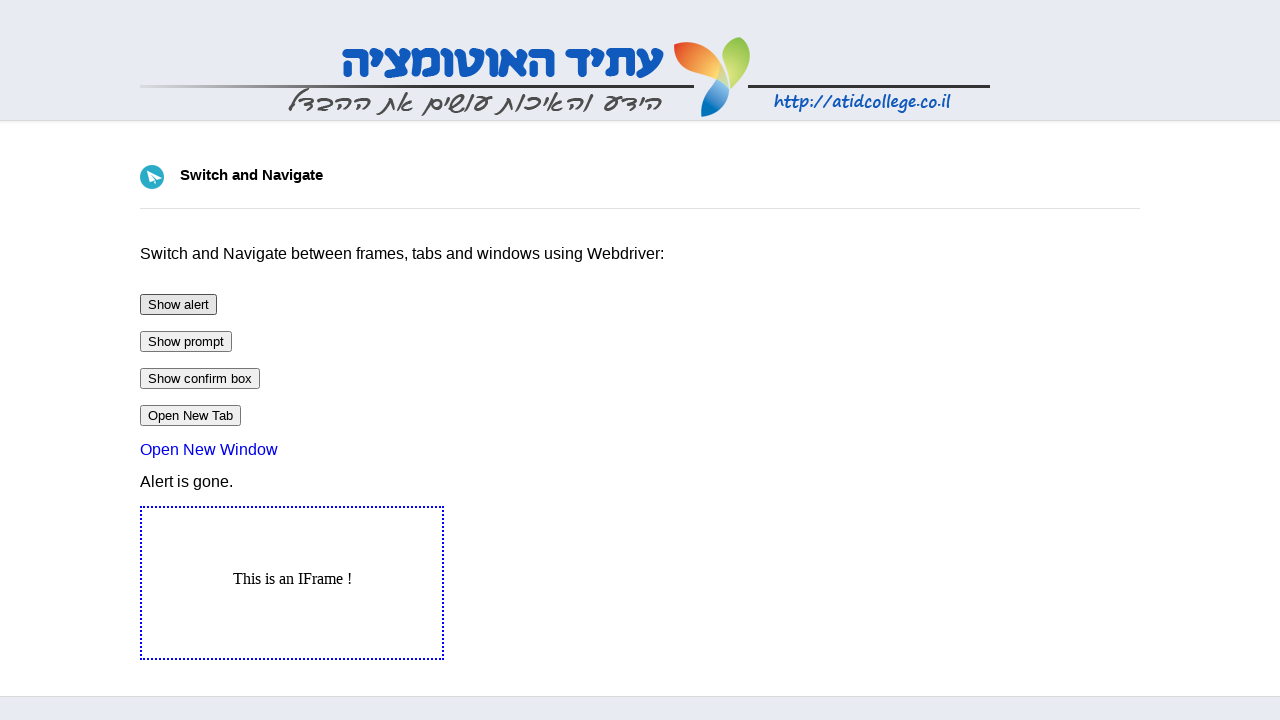

Verified alert text matches expected value: 'This is my alert'
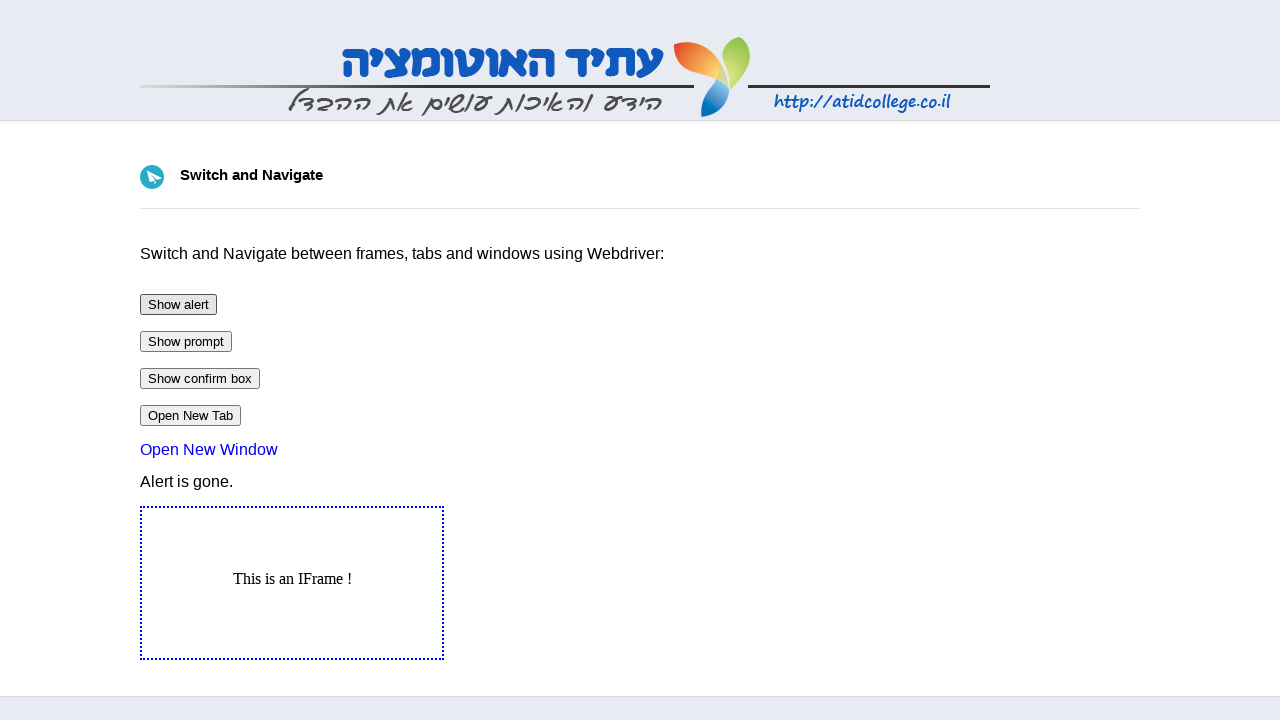

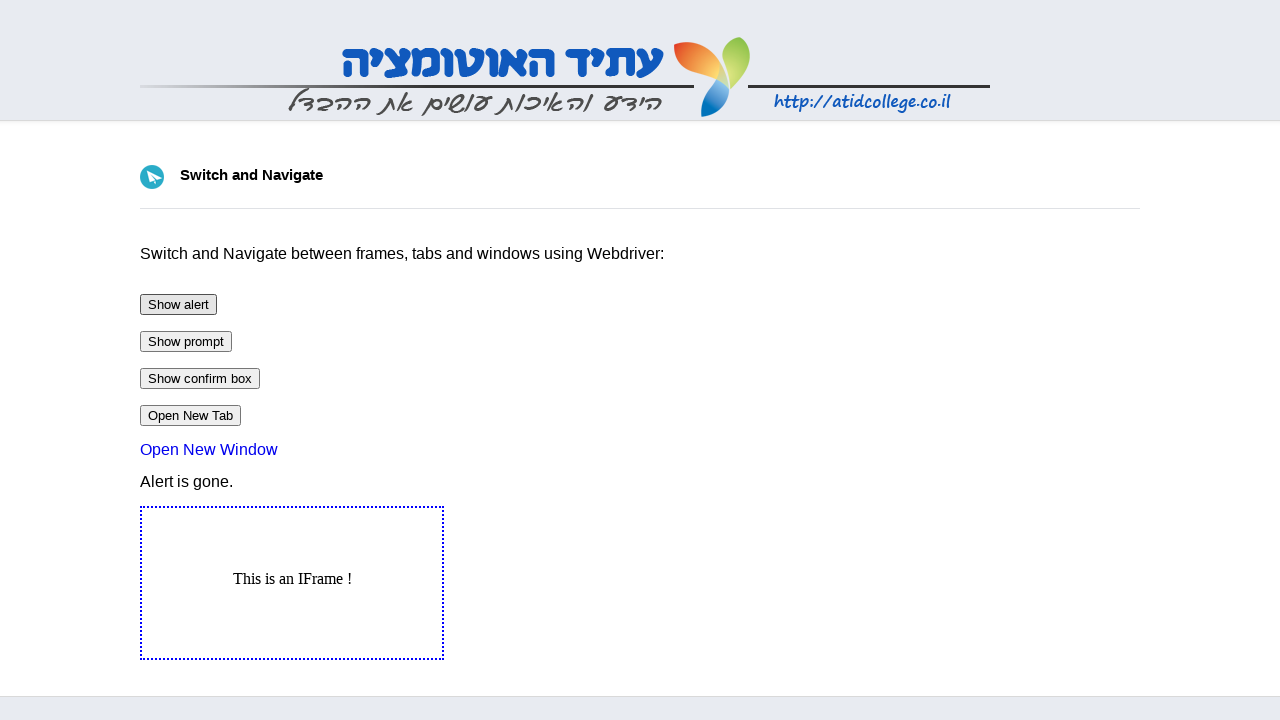